Navigates to a SK-II brand shop page on a Chinese duty-free shopping website and waits for the page to load.

Starting URL: http://www.cdfgsanya.com/brand-shop.html?id=248309&name=SK-II&nameEN=SK-II&isShowBrandInfo=false

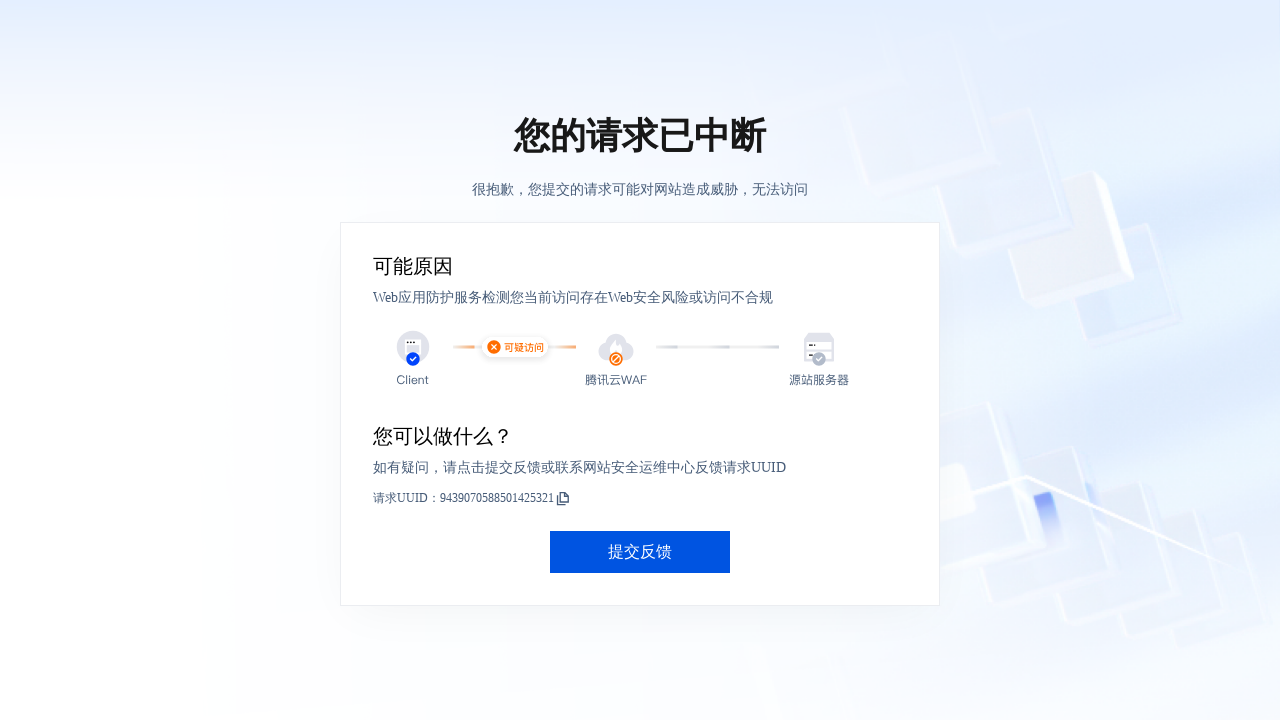

Navigated to SK-II brand shop page on CDF Sanya website
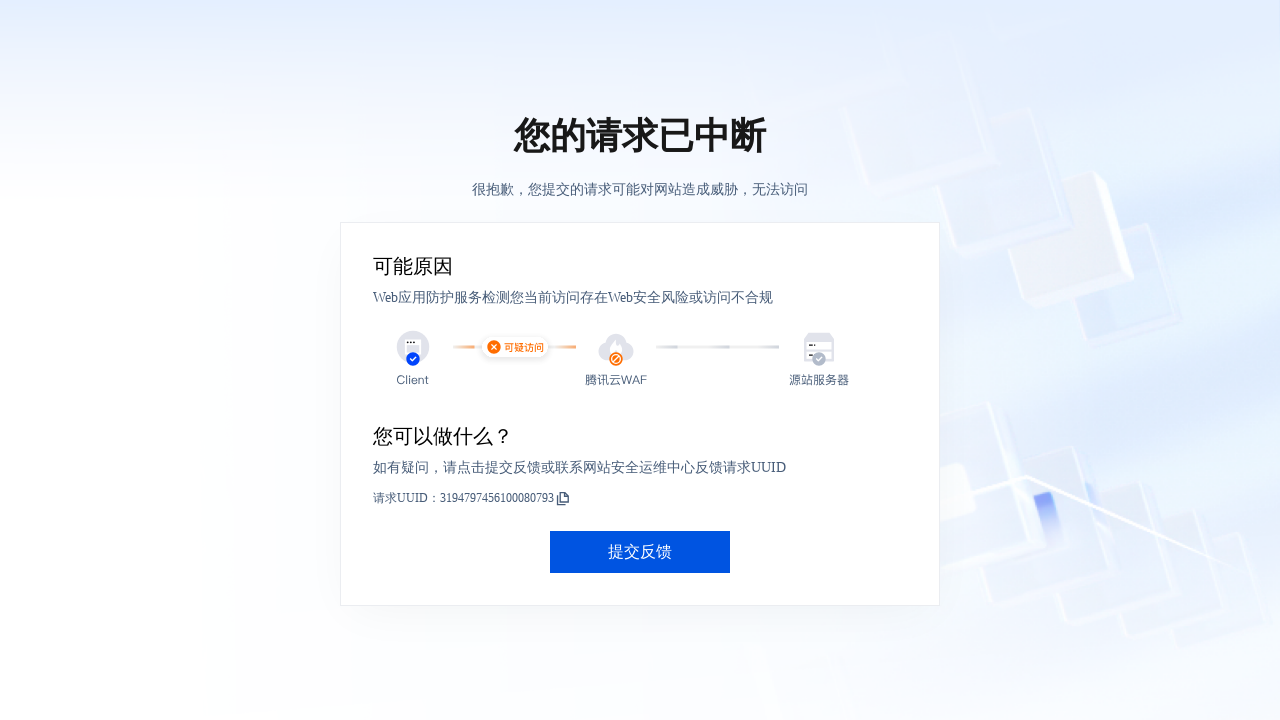

Waited for page to fully load (networkidle state reached)
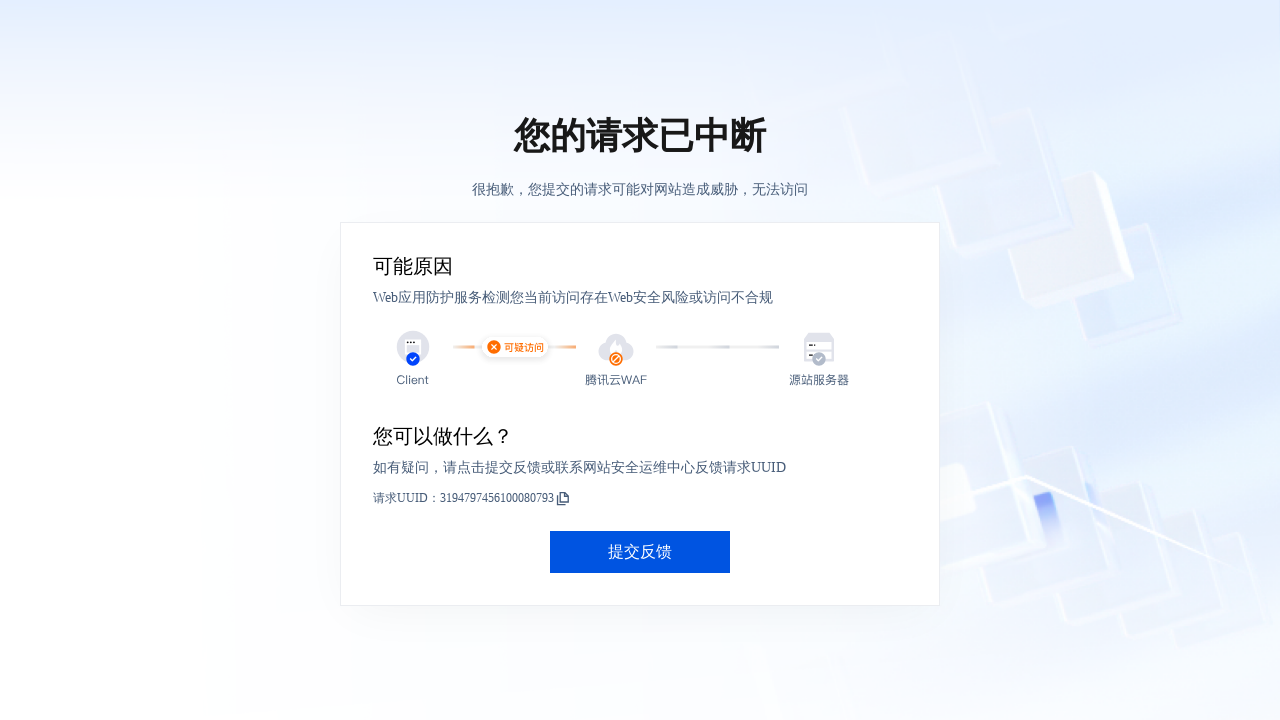

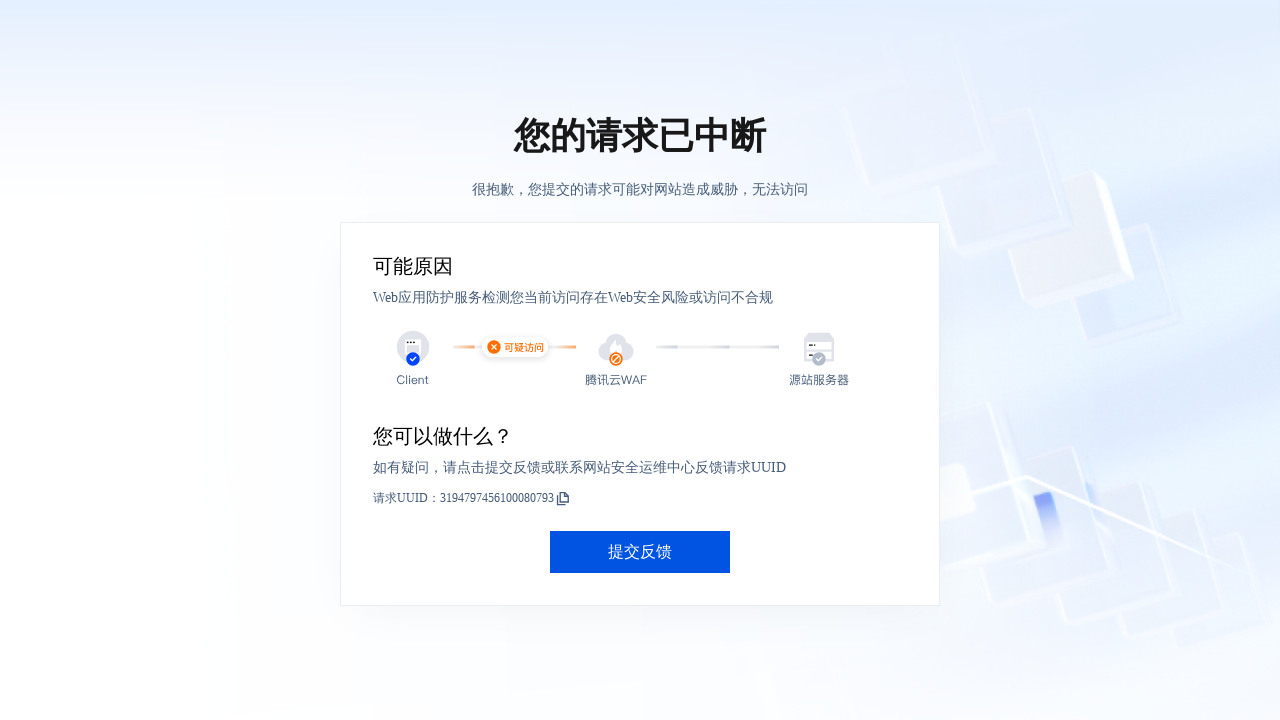